Tests form input functionality by filling a search field with text and verifying the element is interactable on a test page.

Starting URL: http://omayo.blogspot.com

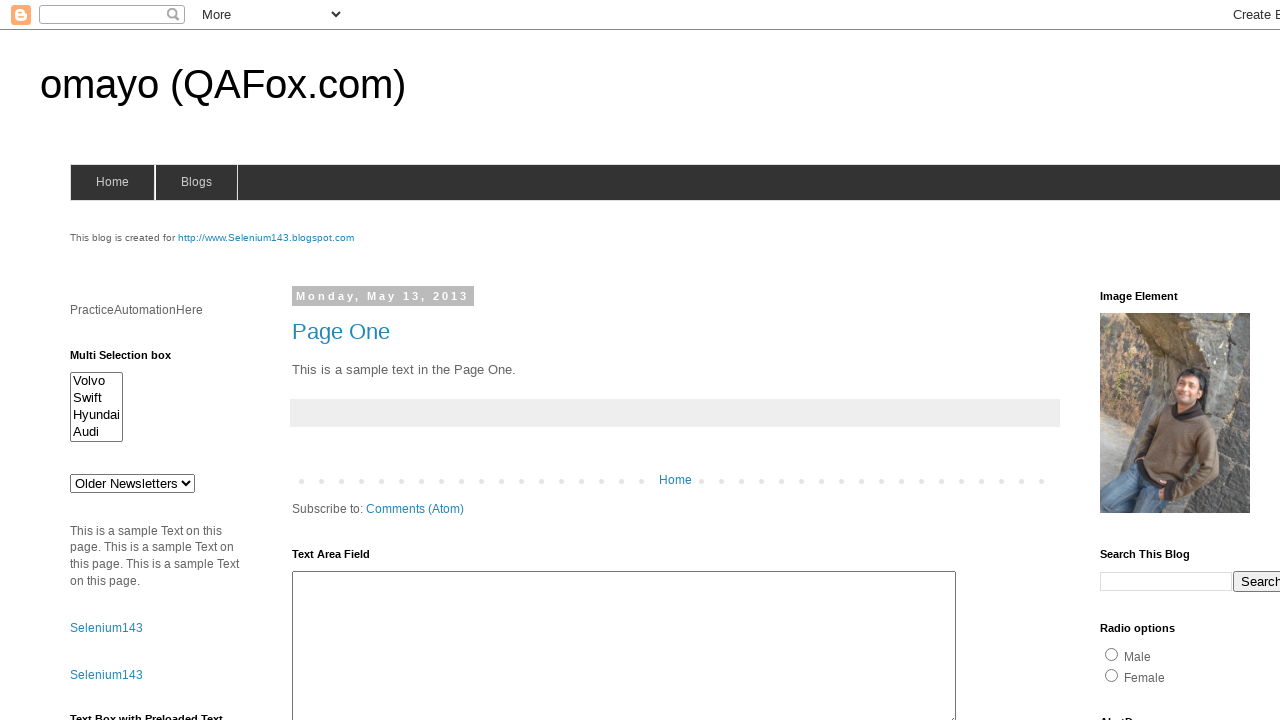

Filled search field with 'mayu' on input[name='q']
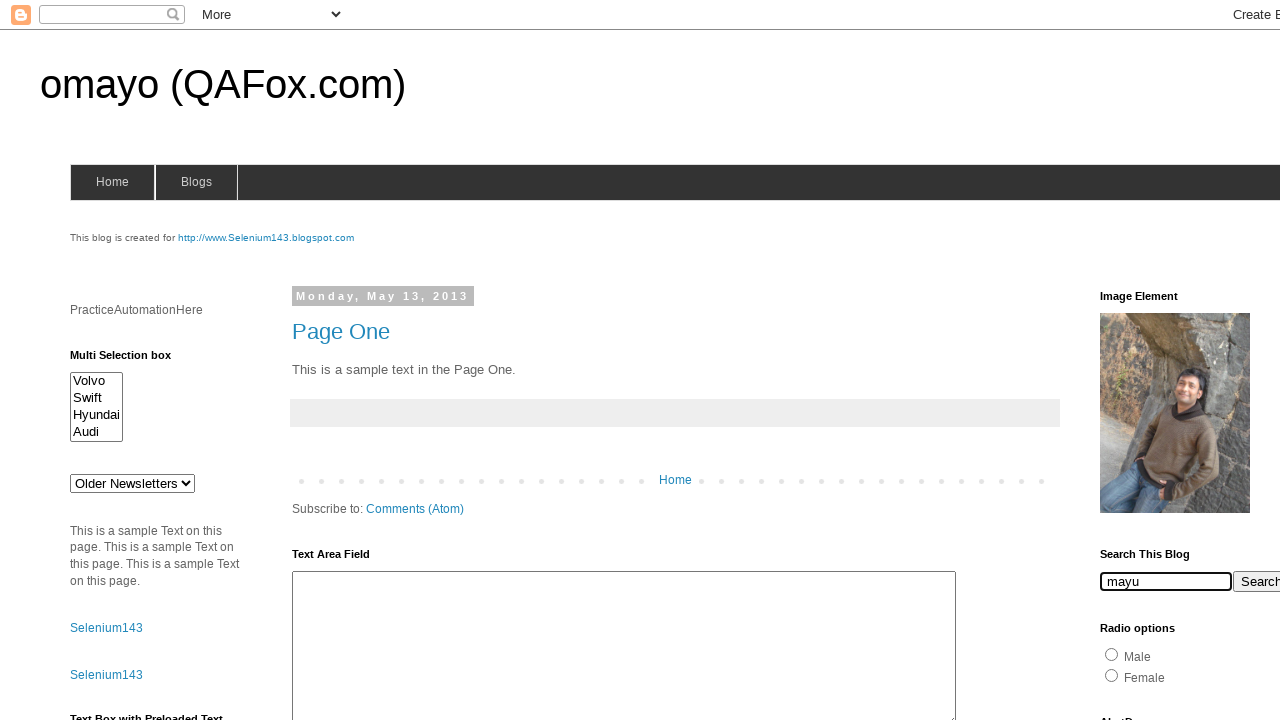

Verified search input element is present and interactable
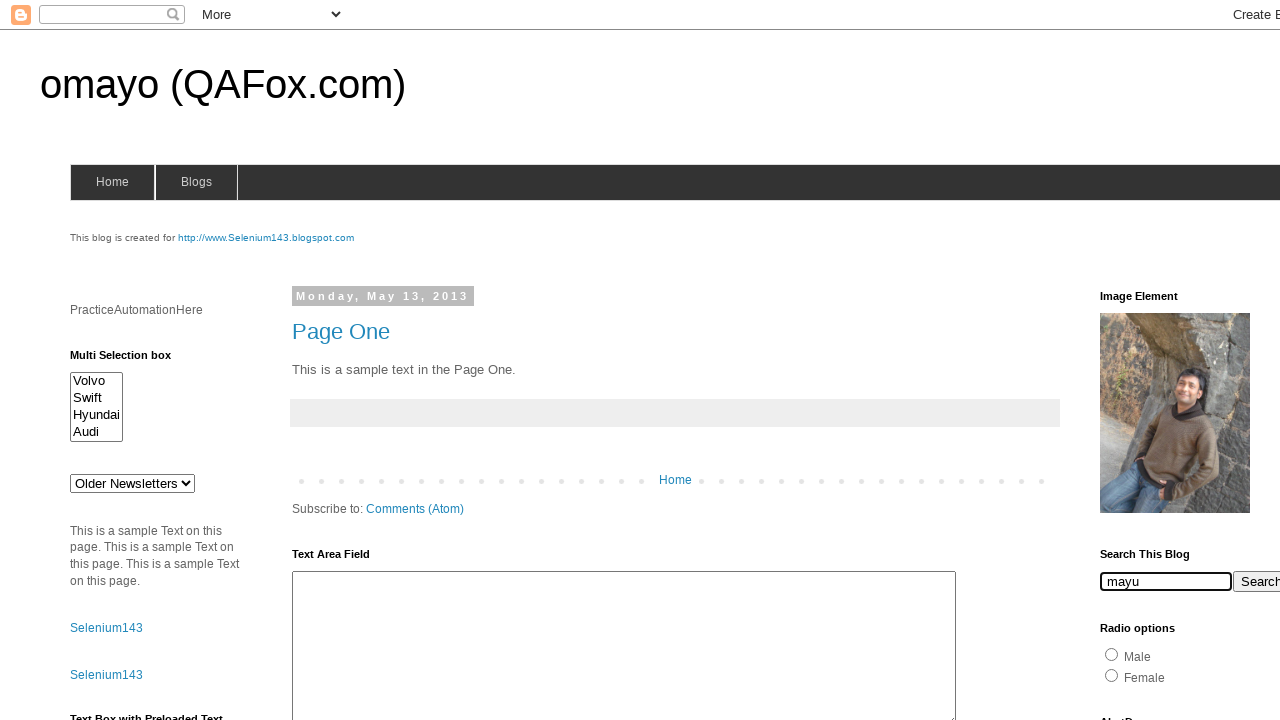

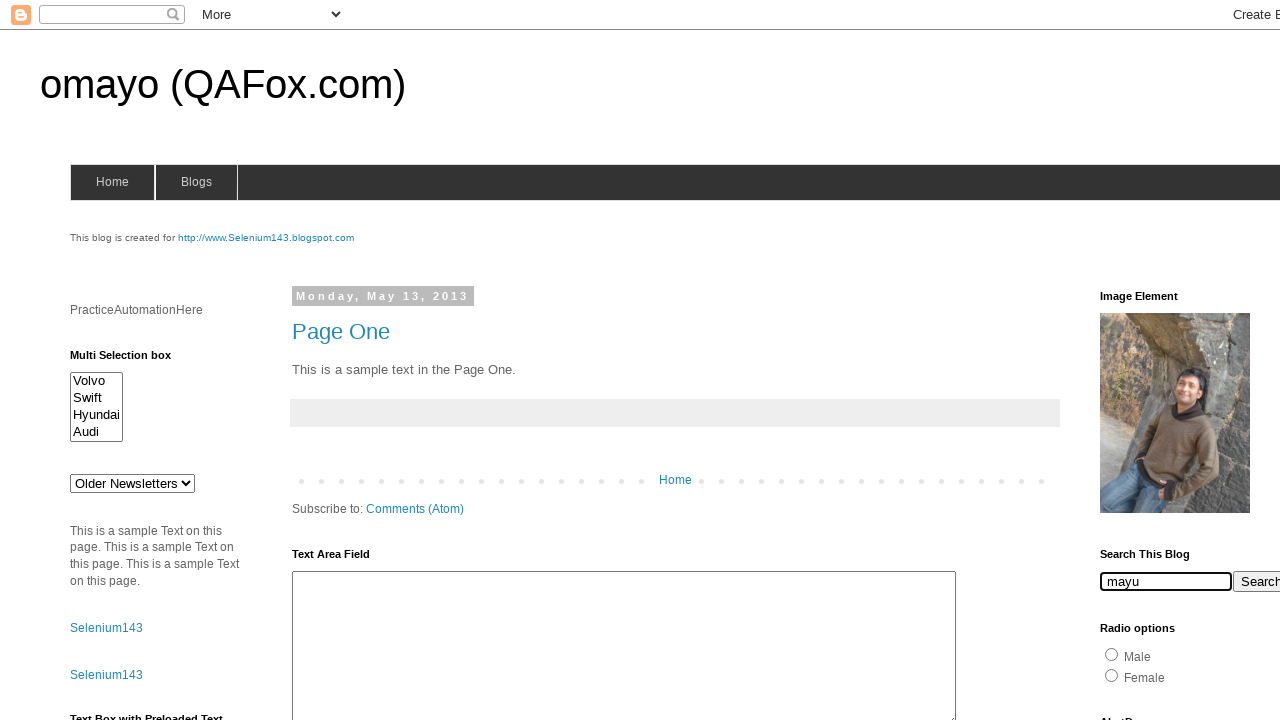